Tests the super calculator by performing two addition operations and verifying the history shows two items

Starting URL: http://juliemr.github.io/protractor-demo/

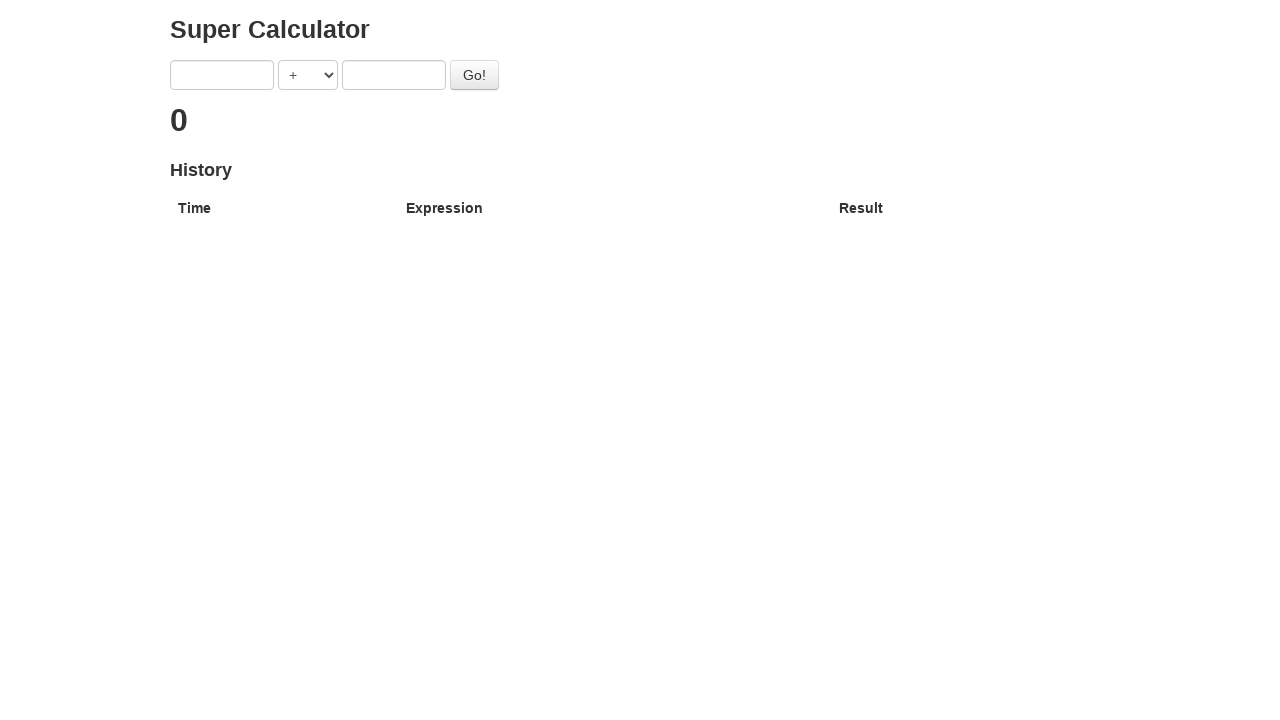

Filled first input field with '1' on input[ng-model='first']
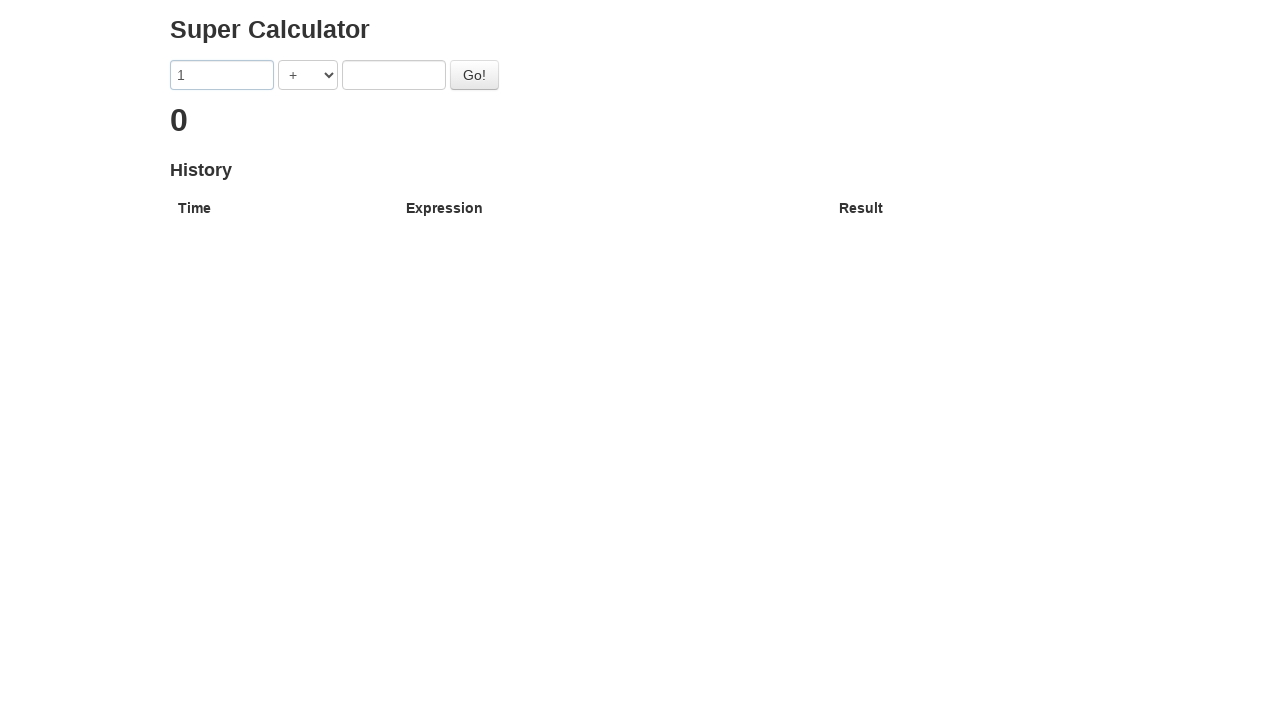

Filled second input field with '1' on input[ng-model='second']
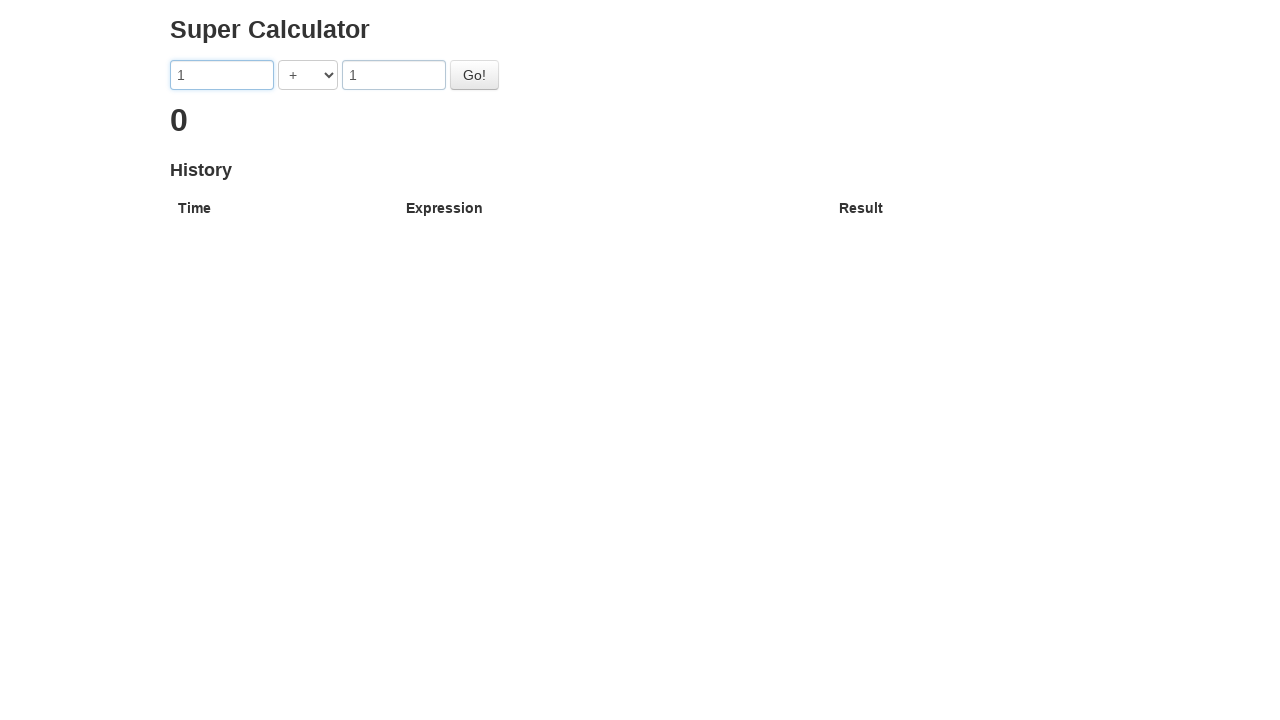

Selected '+' operator on select[ng-model='operator']
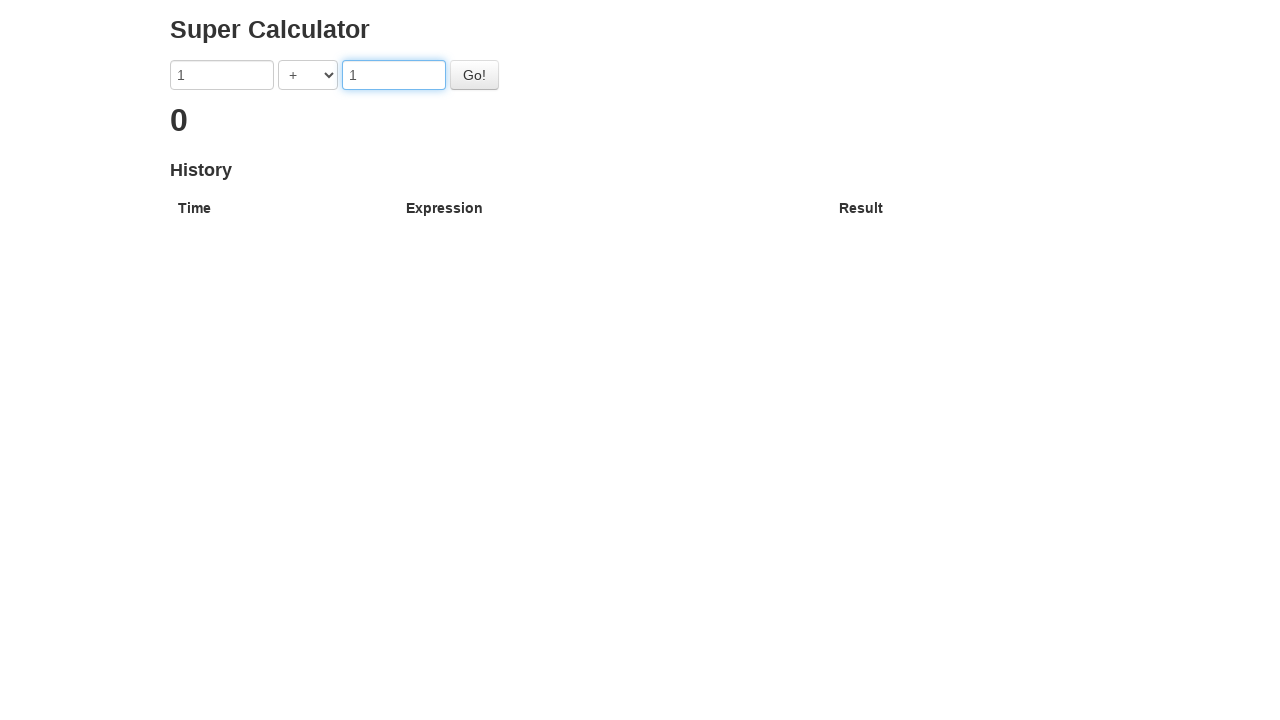

Clicked 'Go' button to perform first addition operation at (474, 75) on #gobutton
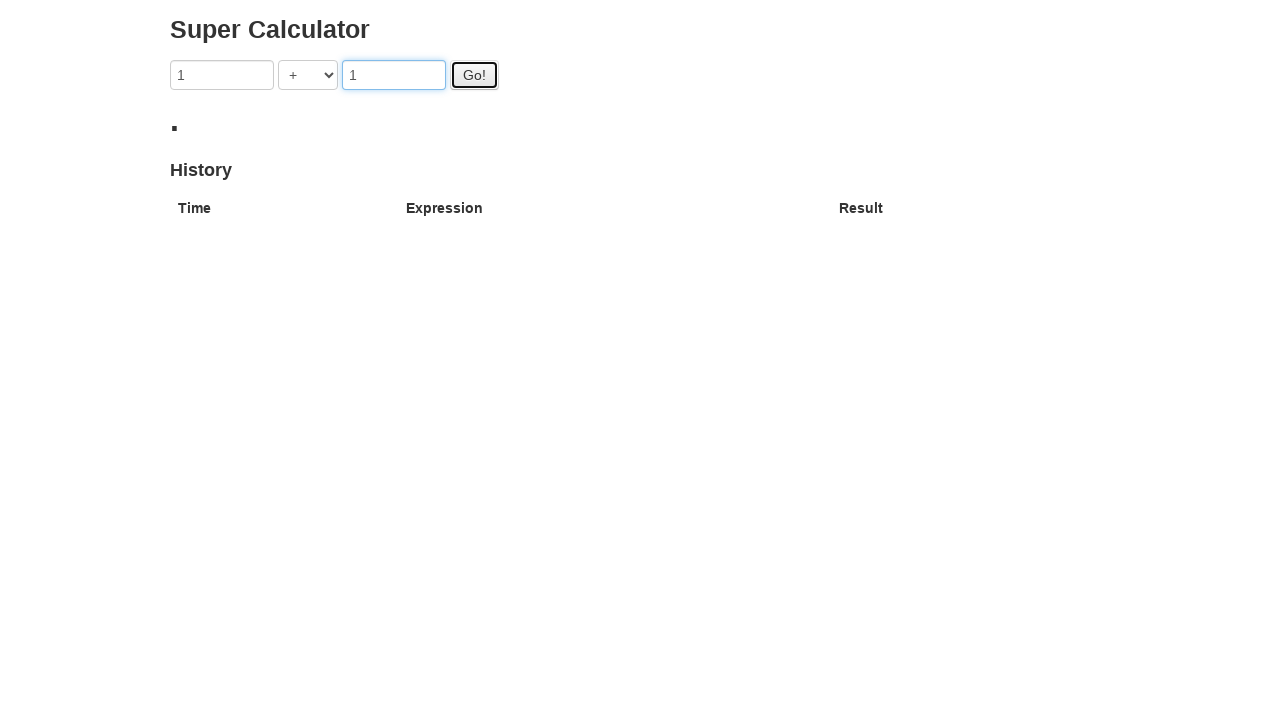

First operation result displayed
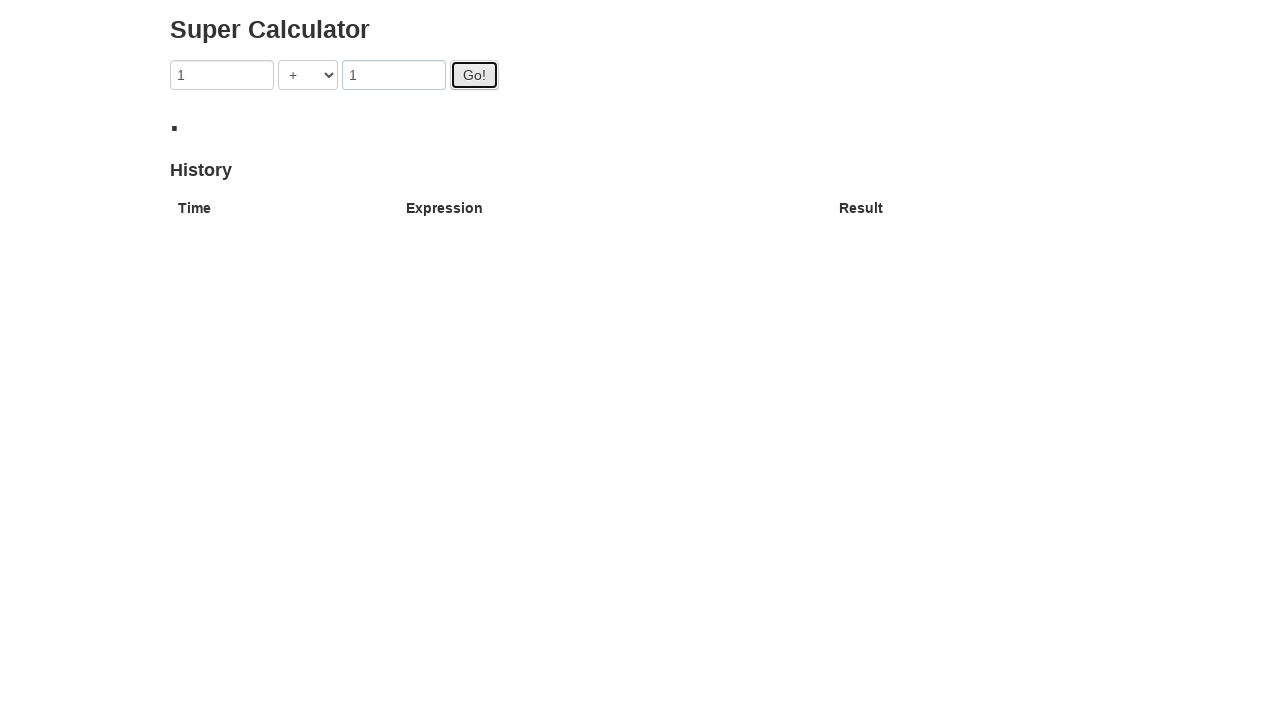

Filled first input field with '1' for second operation on input[ng-model='first']
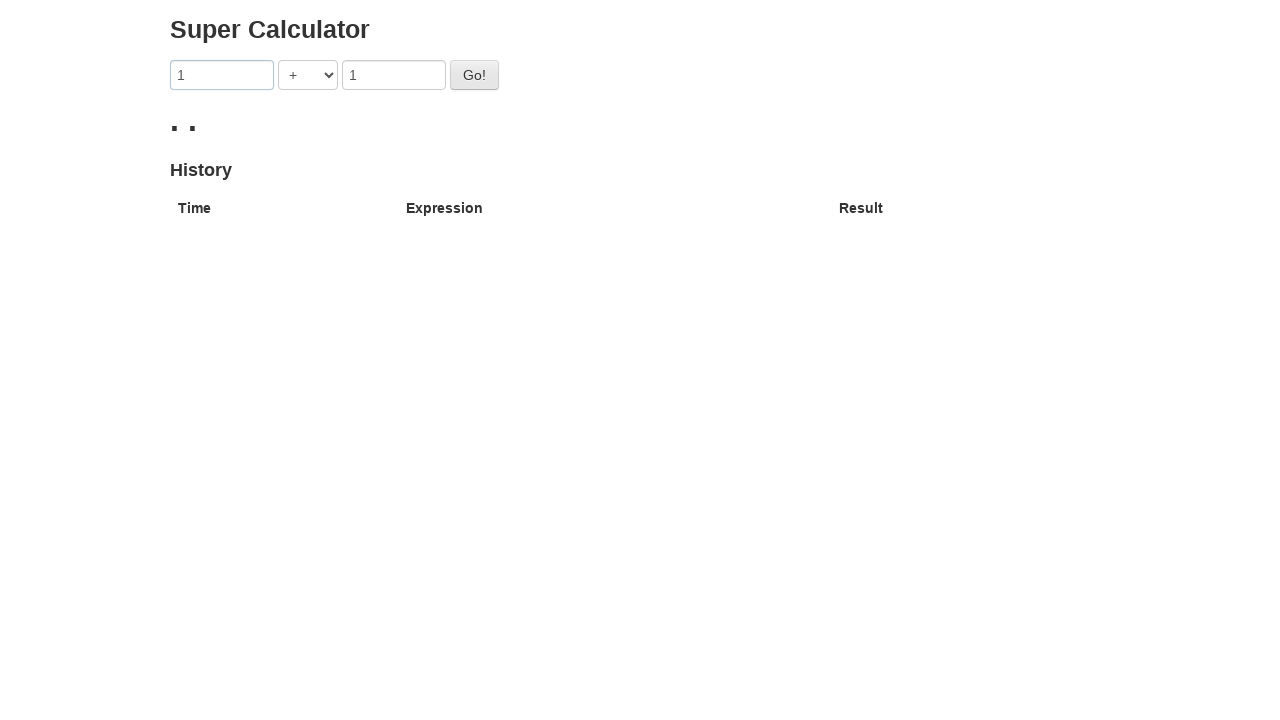

Filled second input field with '1' for second operation on input[ng-model='second']
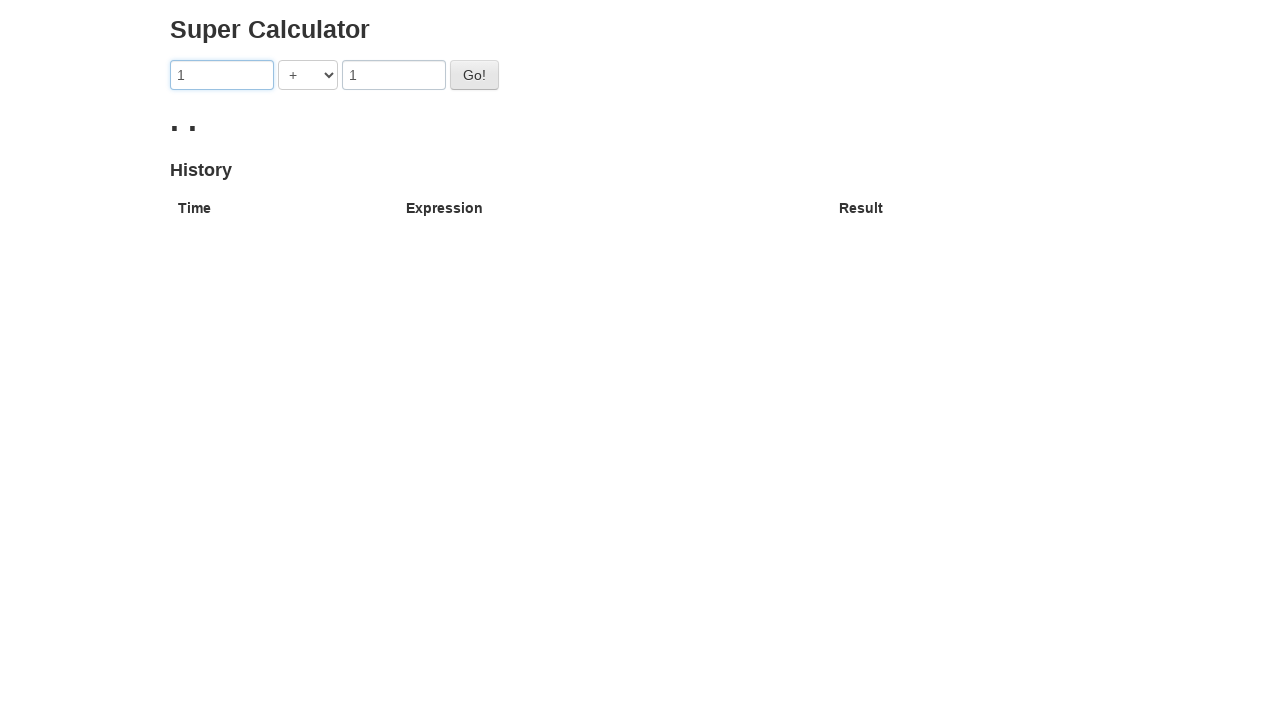

Clicked 'Go' button to perform second addition operation at (474, 75) on #gobutton
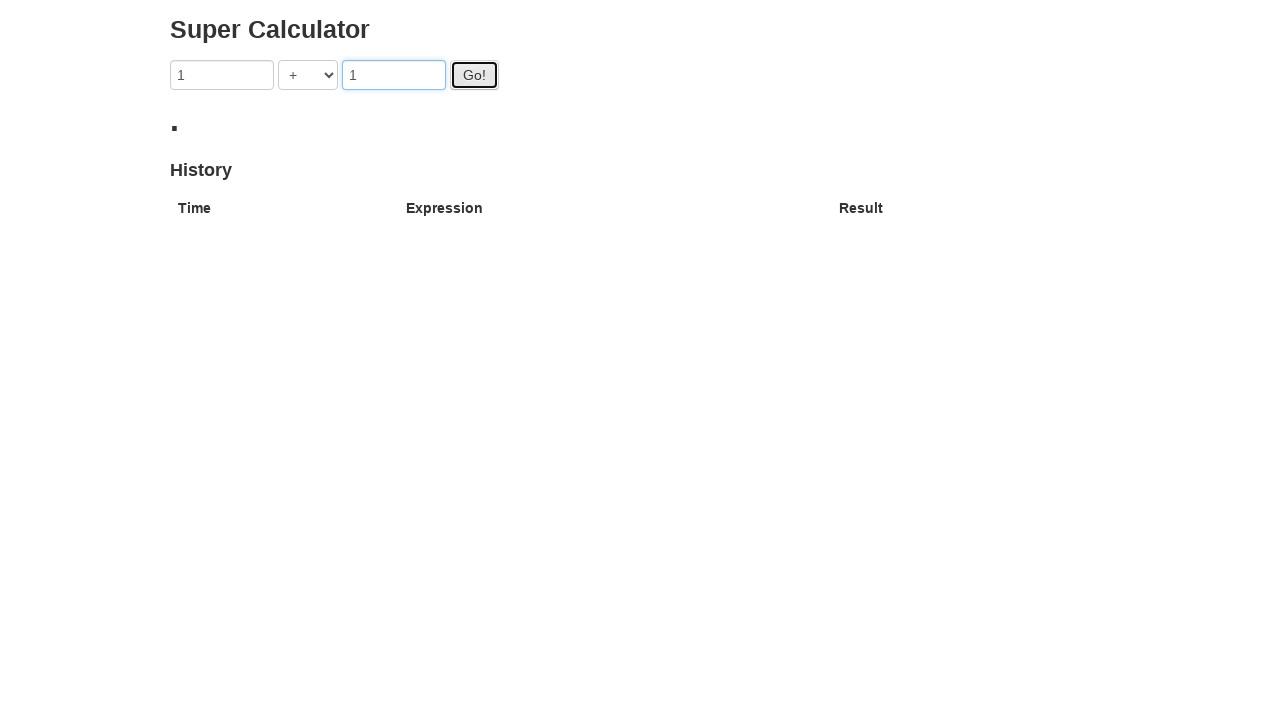

Verified history contains two items
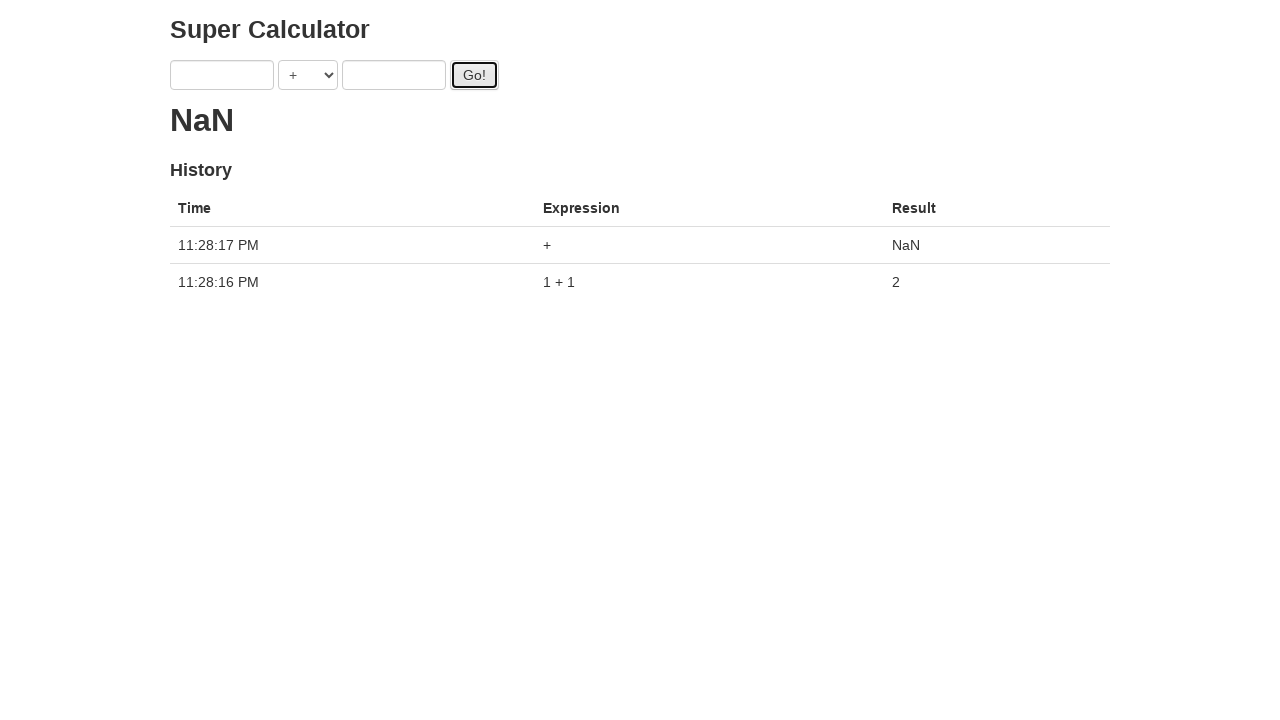

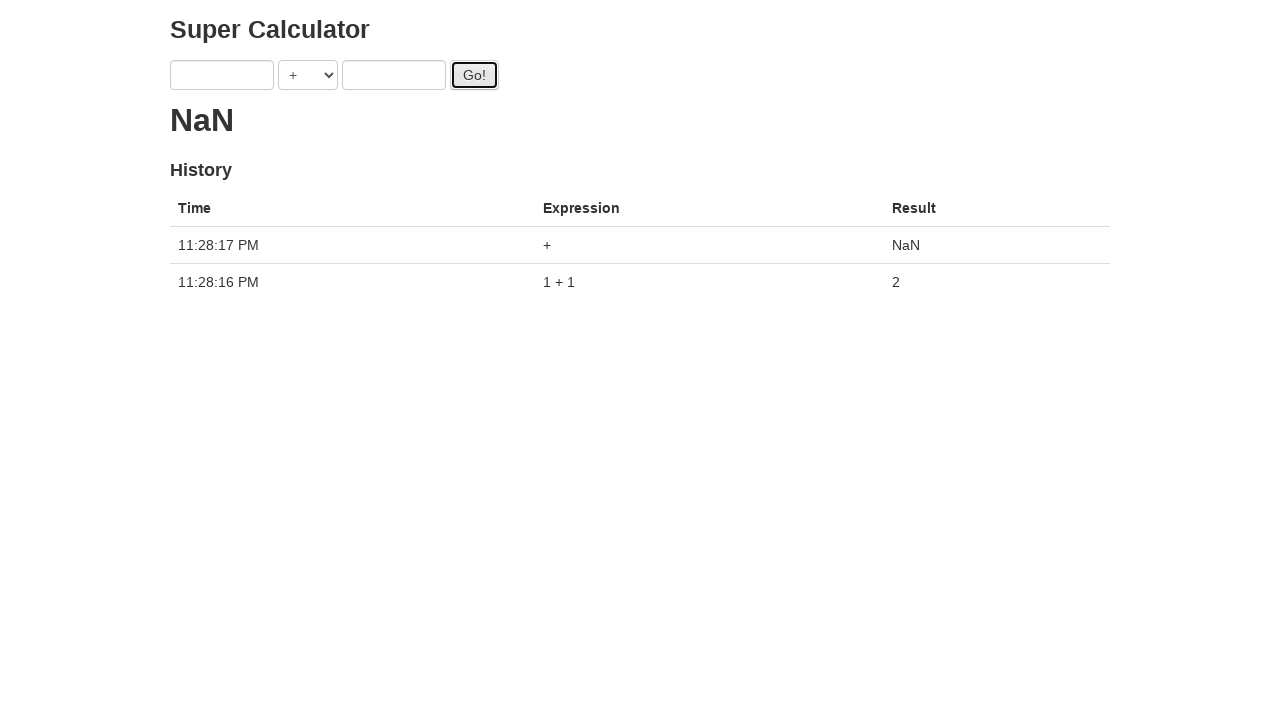